Tests window switching by opening a new window, navigating to contact page, and switching back

Starting URL: https://codenboxautomationlab.com/practice/

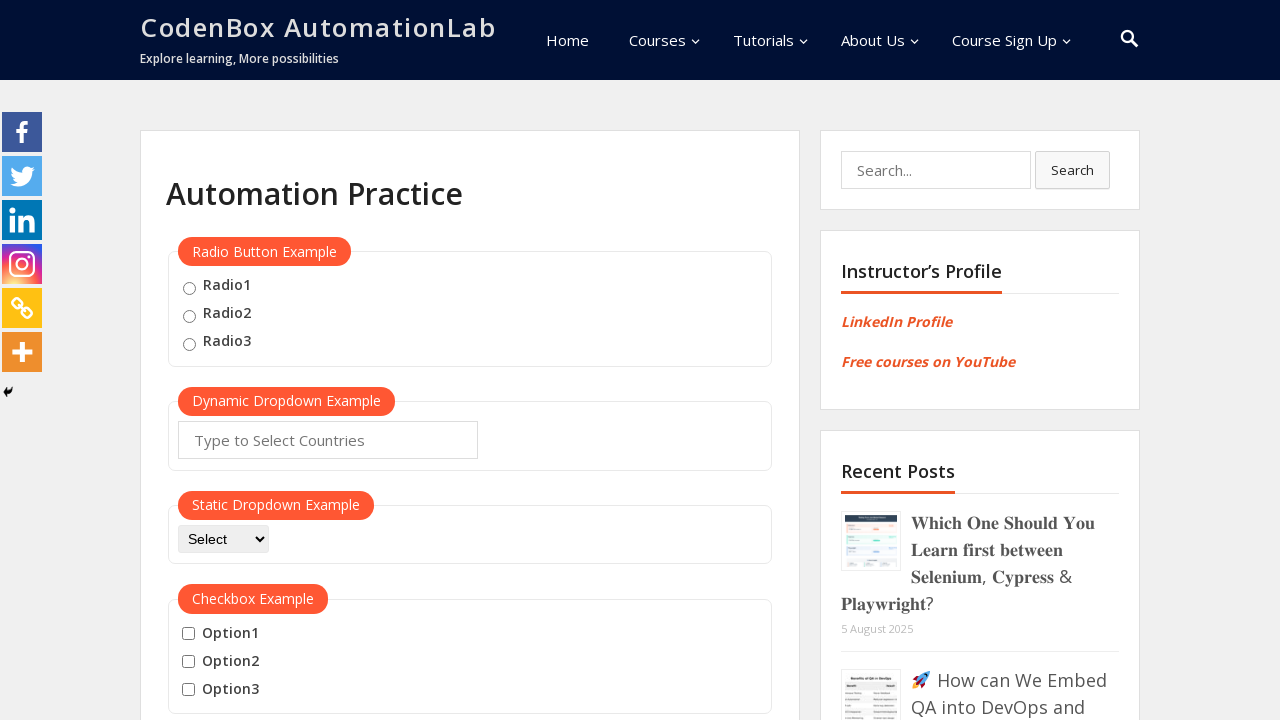

Clicked button to open new window at (237, 360) on #openwindow
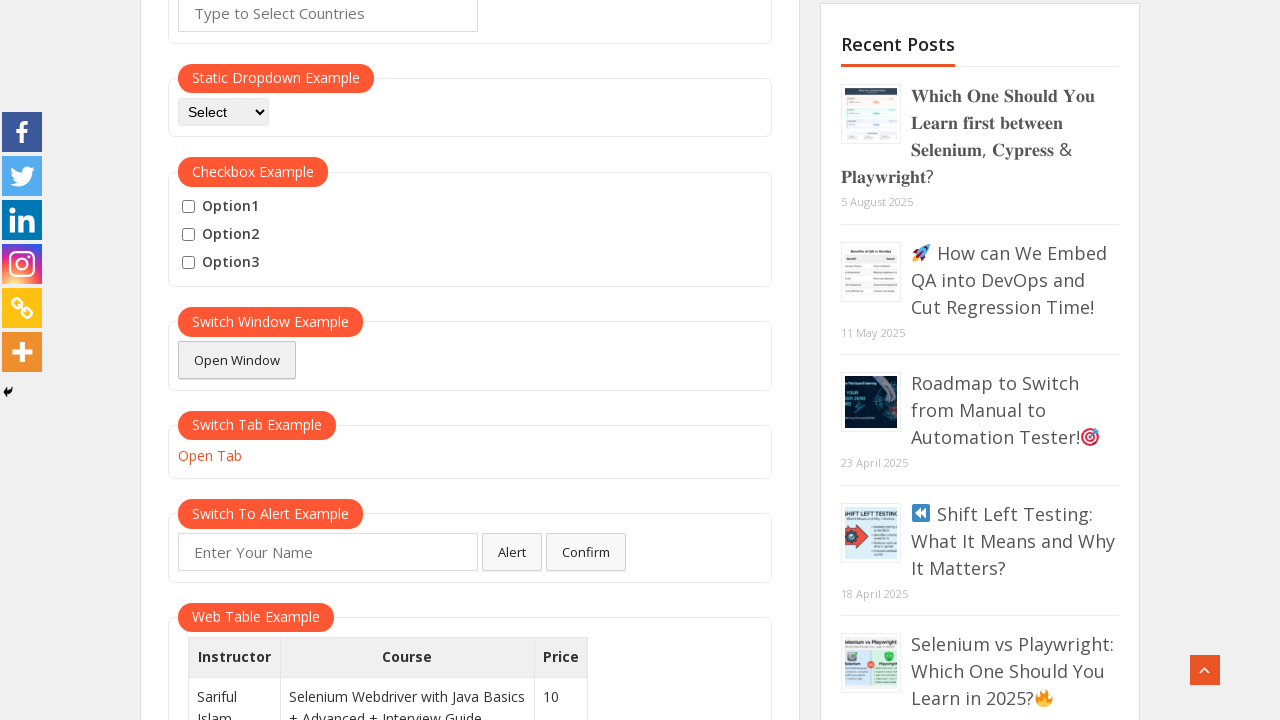

New window opened and captured
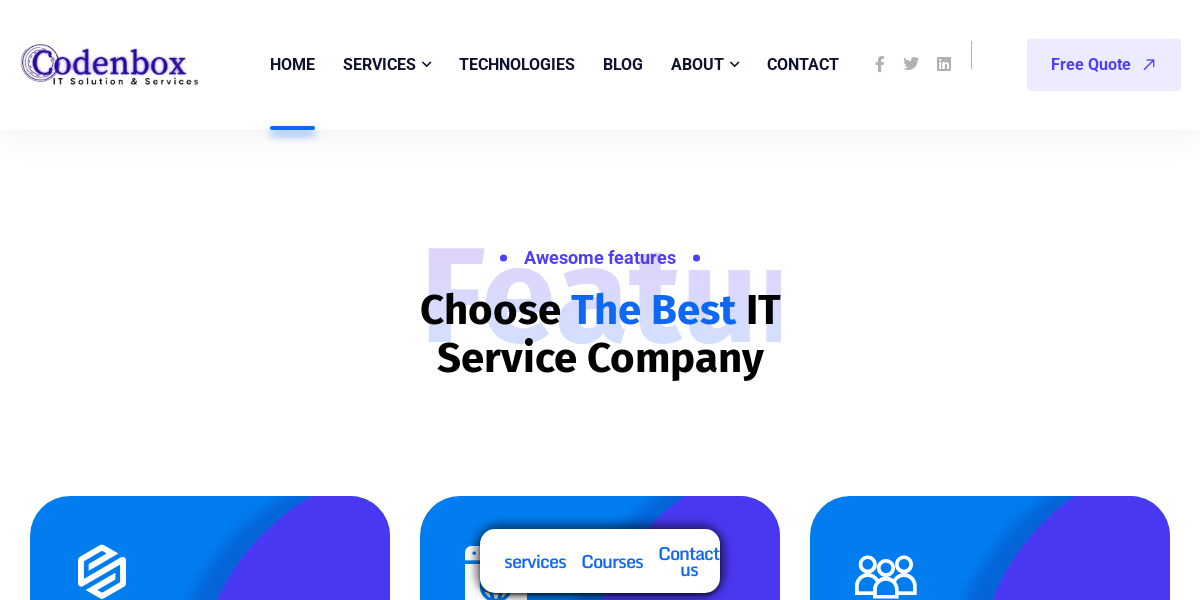

New window finished loading
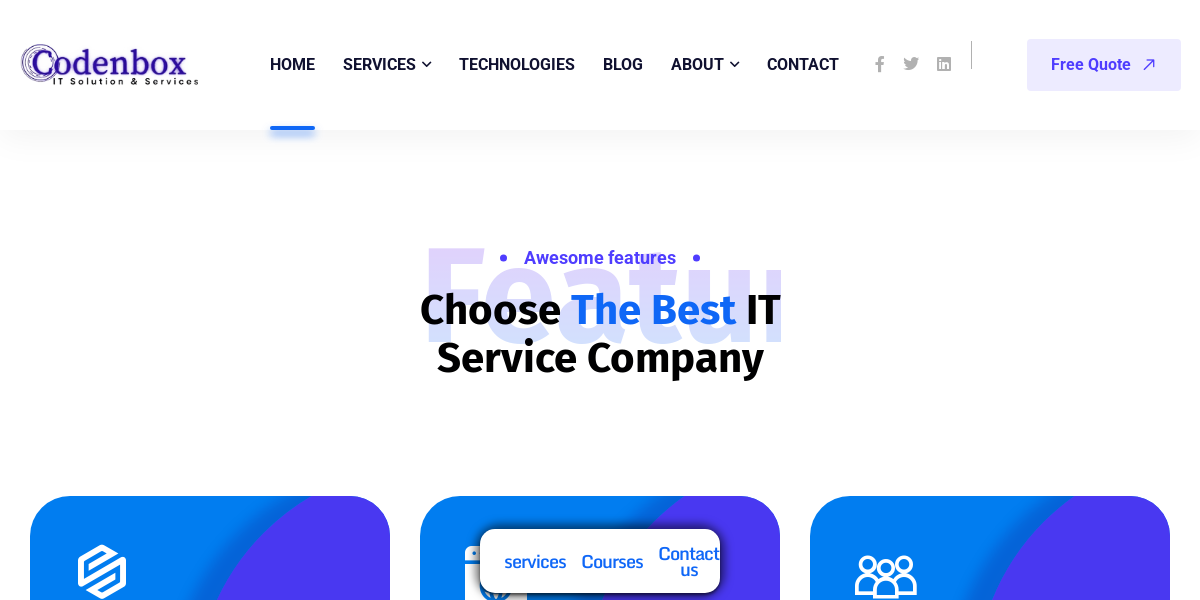

Clicked contact button in new window at (803, 65) on #menu-item-9680
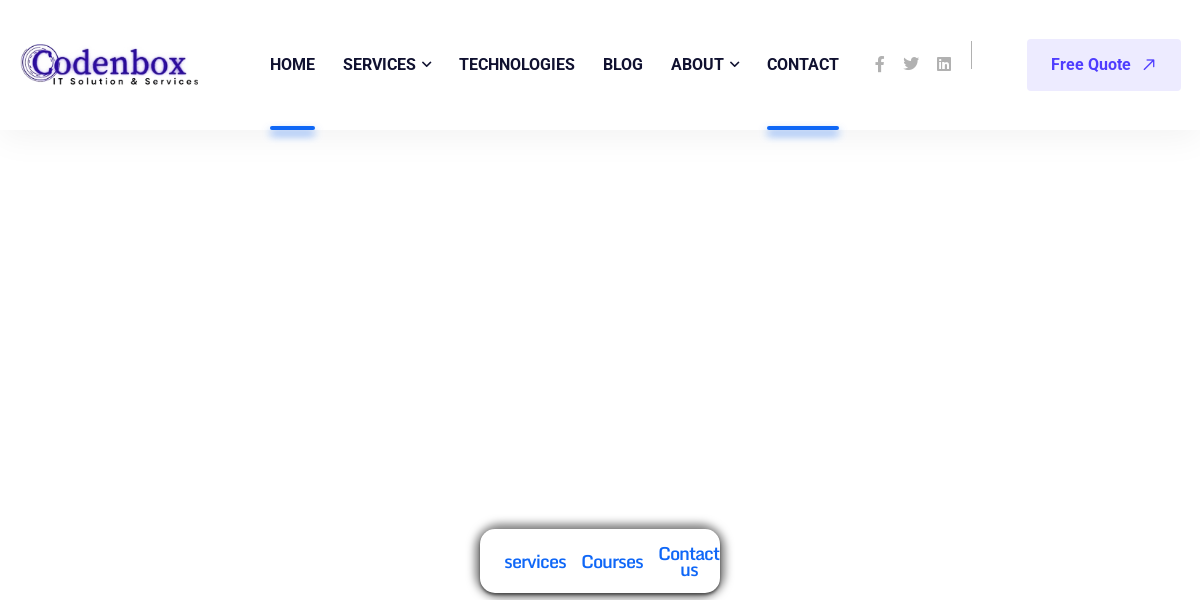

Closed the new window and switched back to original
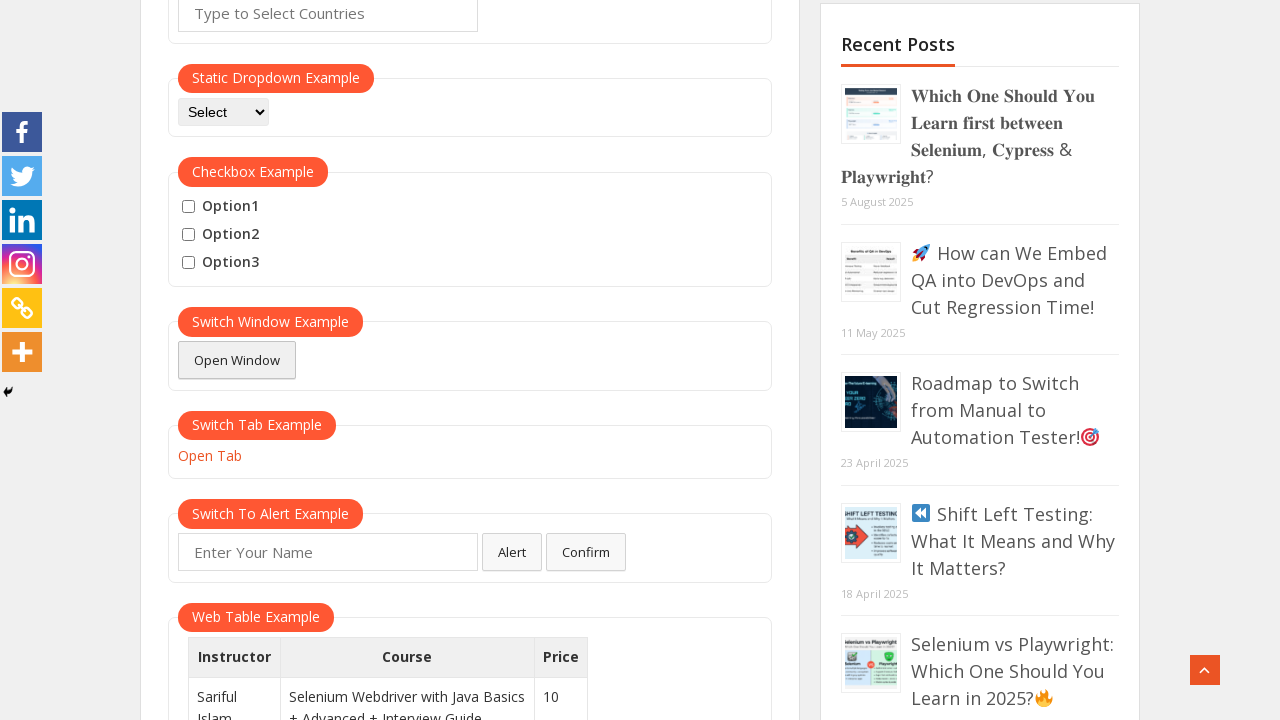

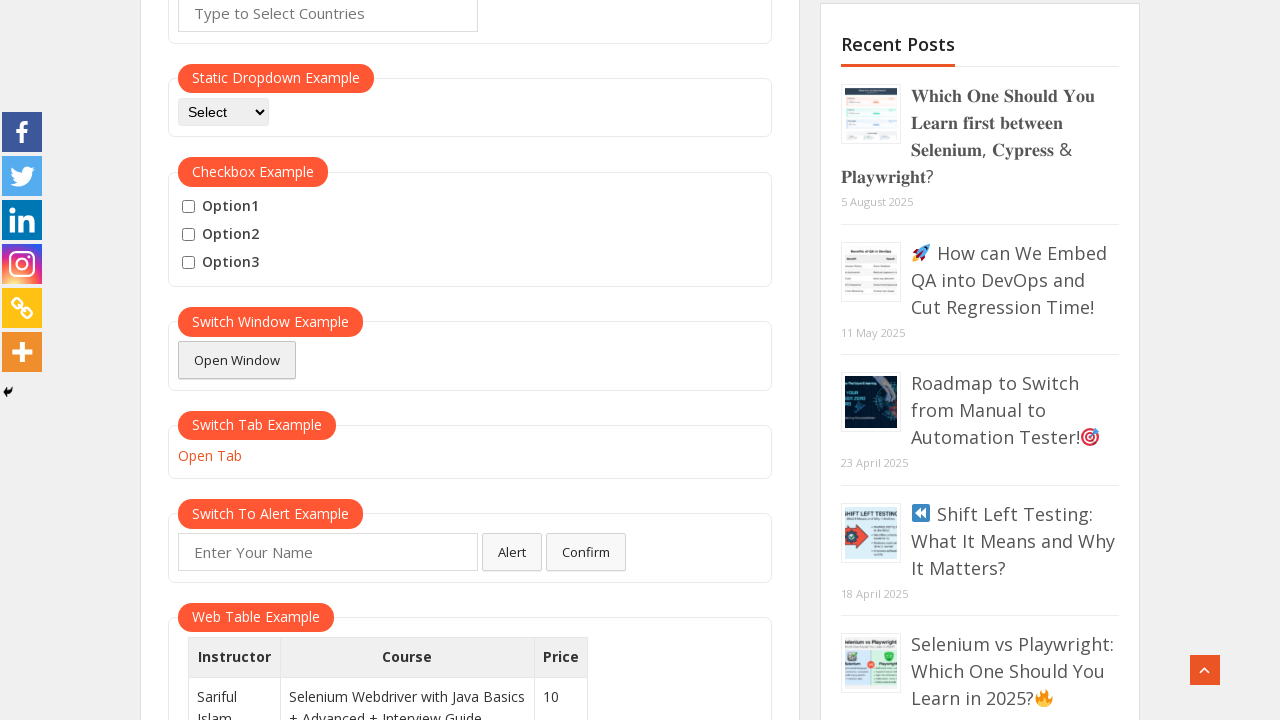